Tests frame switching functionality by interacting with form elements in the main document and multiple iframes, demonstrating navigation between frames

Starting URL: https://www.hyrtutorials.com/p/frames-practice.html

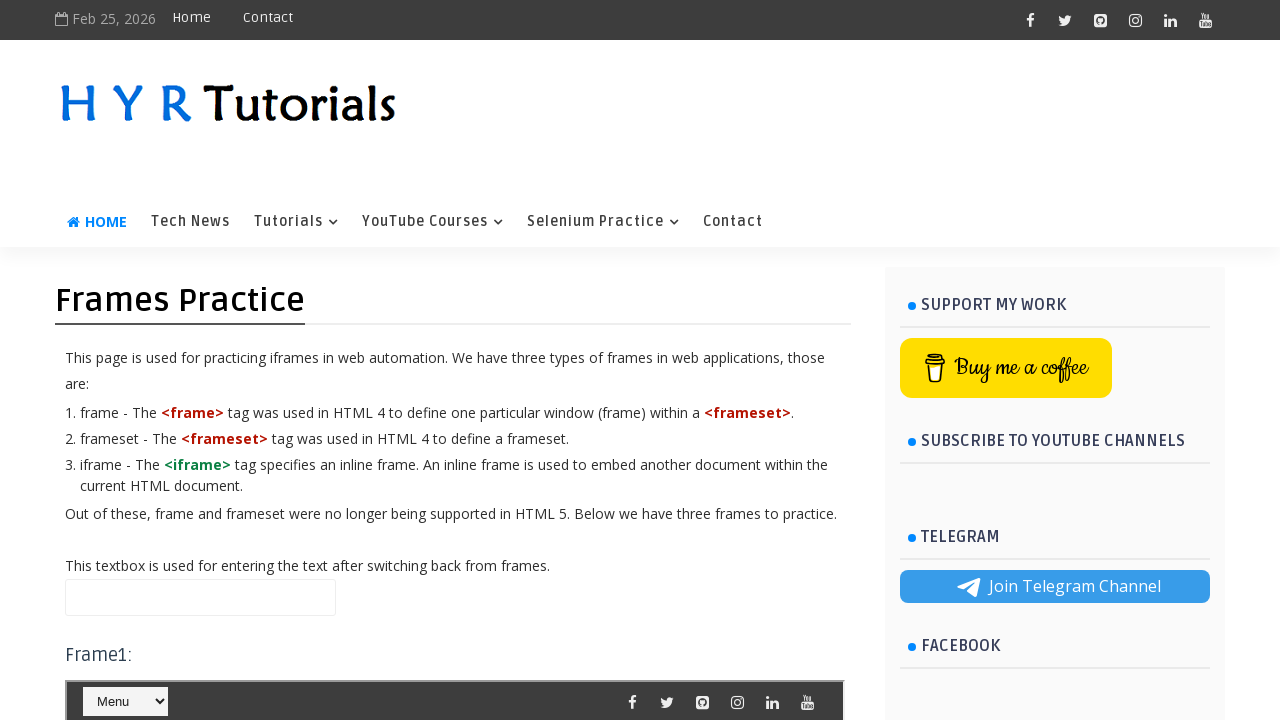

Filled name field in main document with 'Text1' on #name
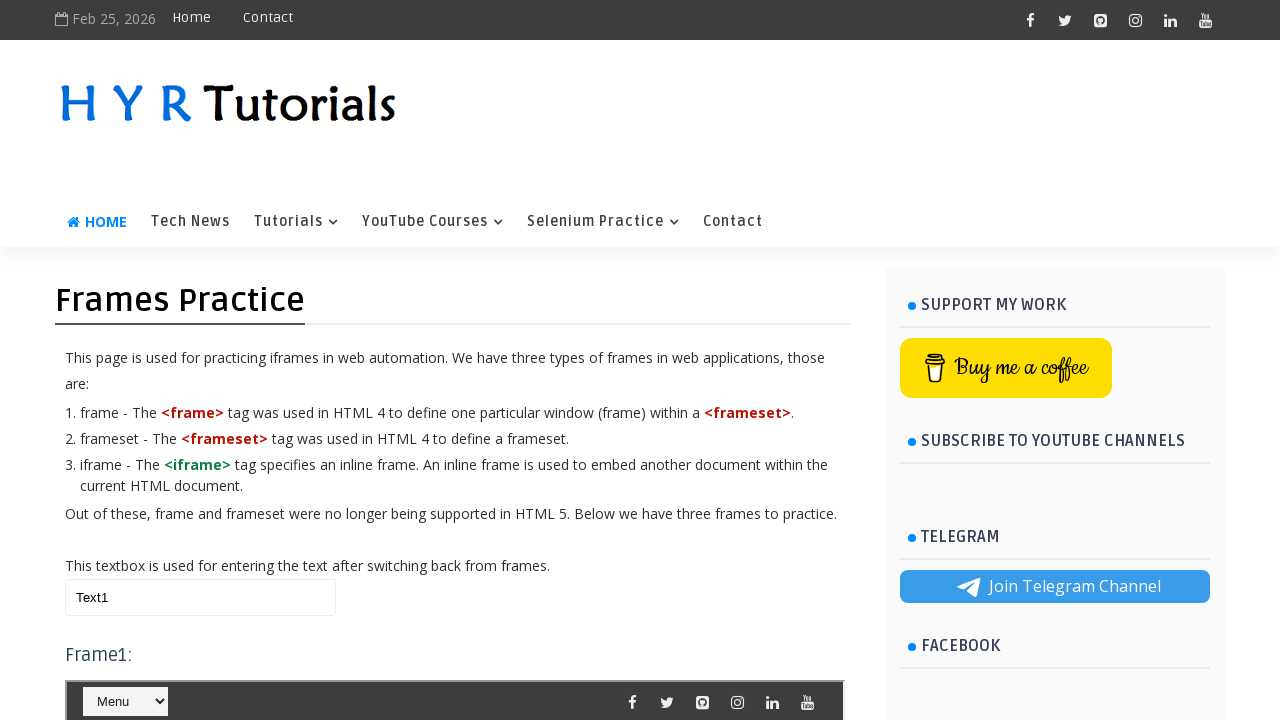

Switched to frame1
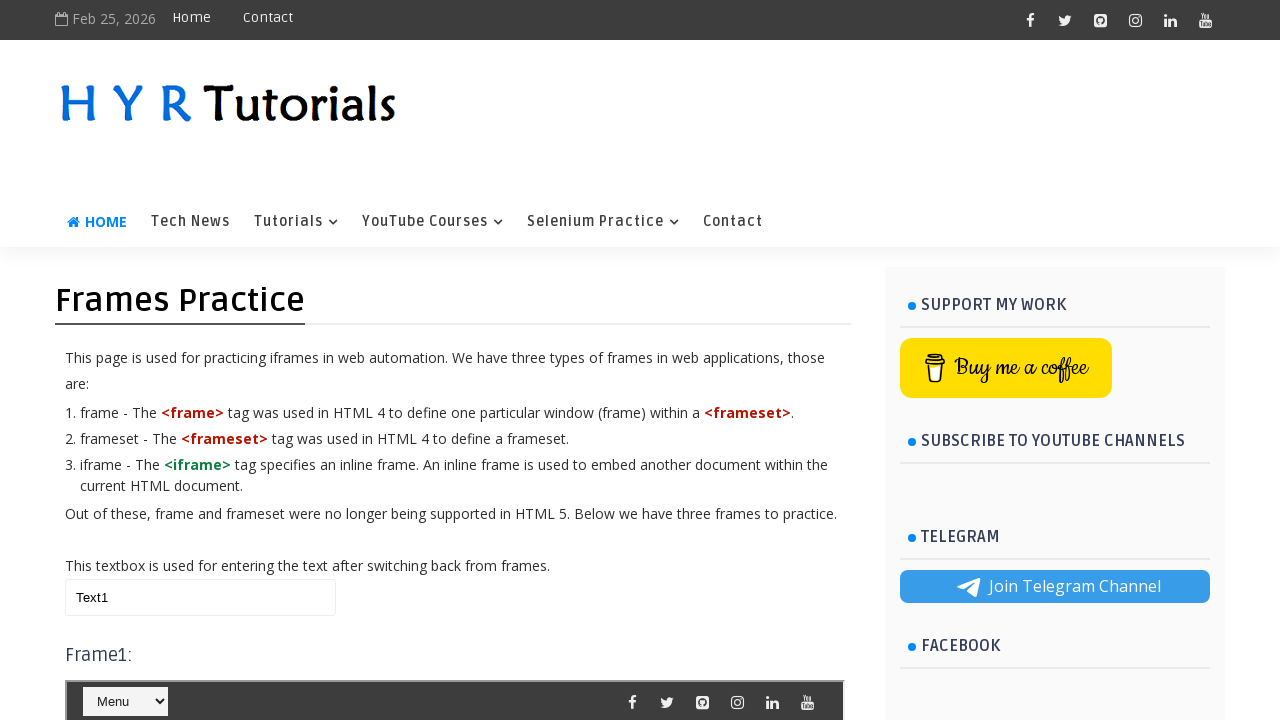

Selected 'Java' from course dropdown in frame1
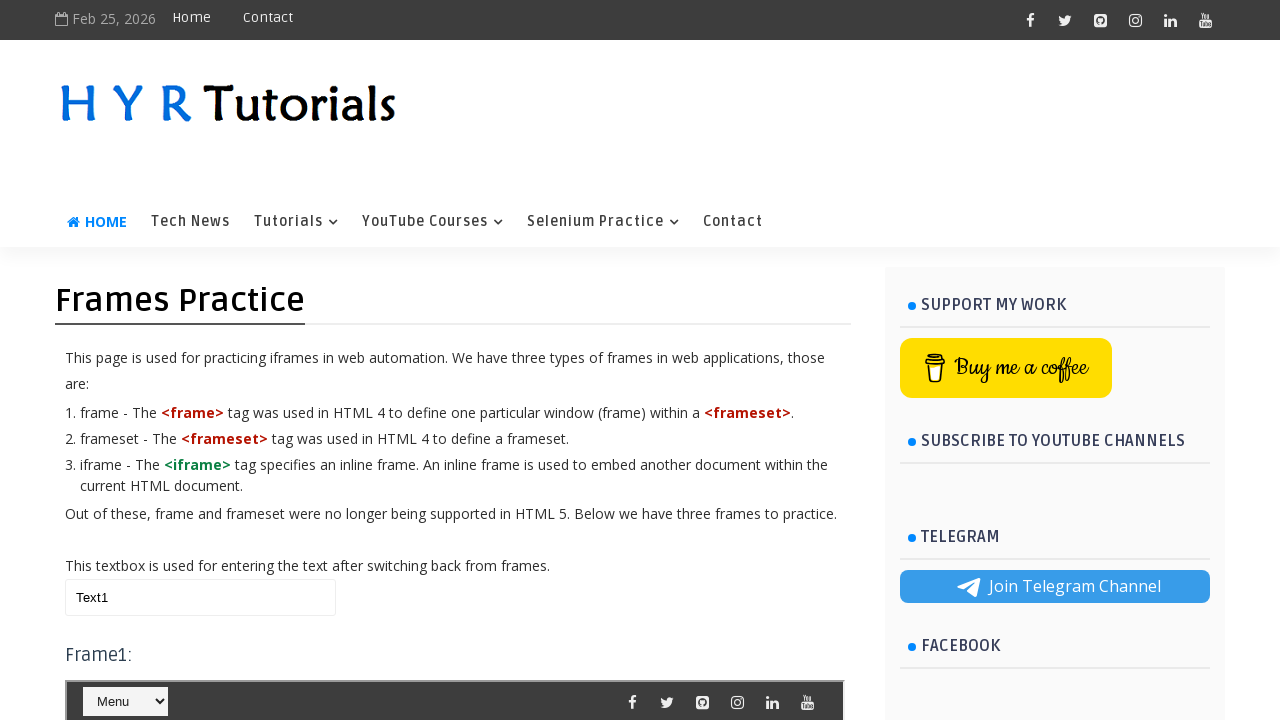

Switched to frame2
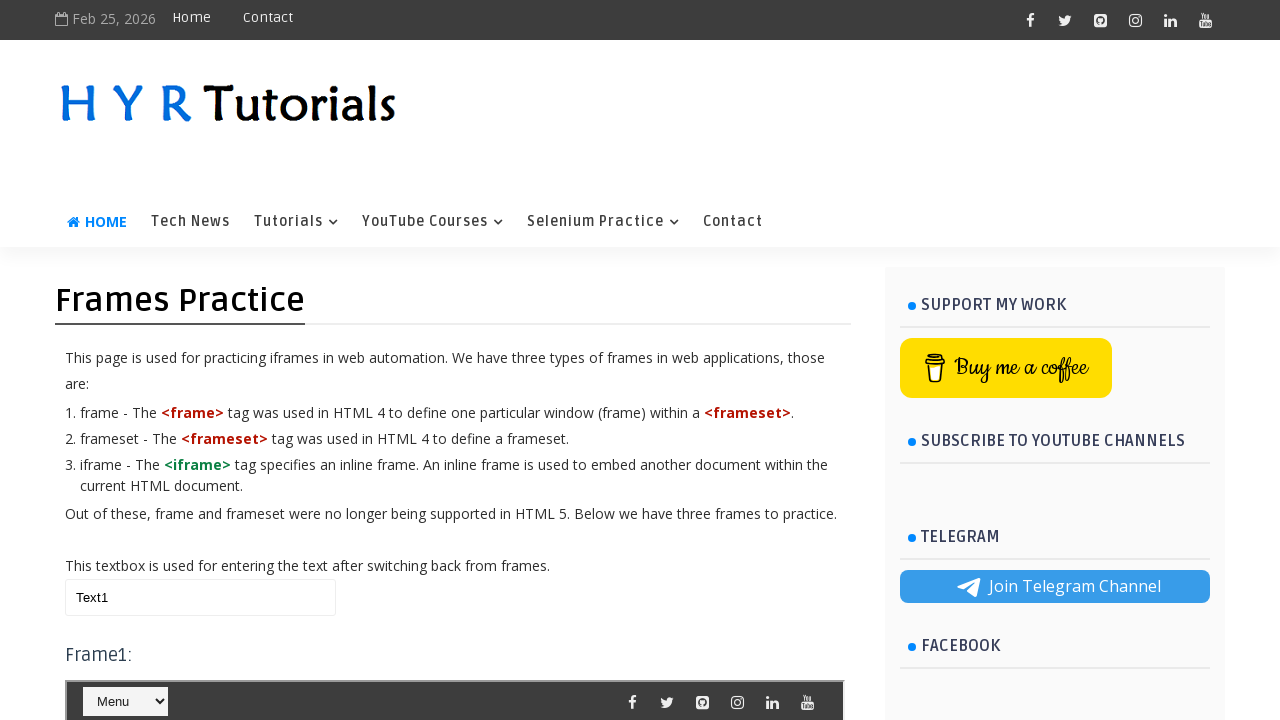

Filled first name field in frame2 with 'Yadagiri' on #firstName
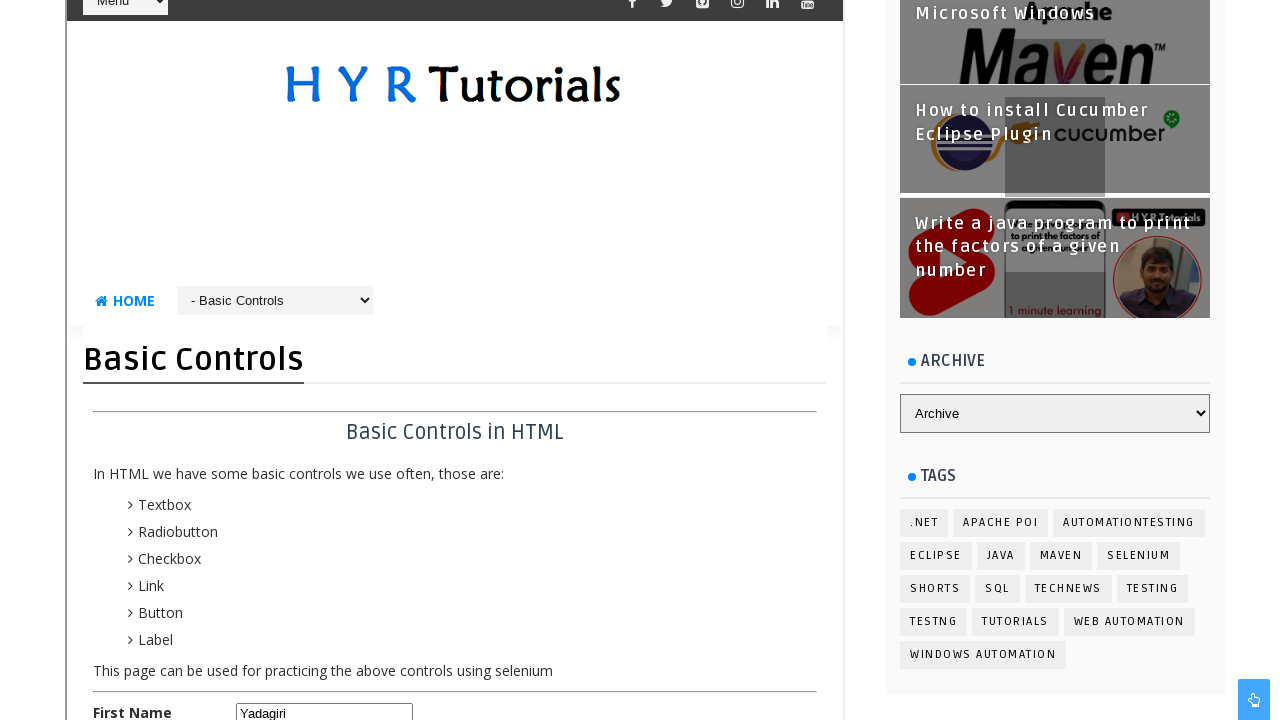

Changed course selection in frame1 to 'Dot Net'
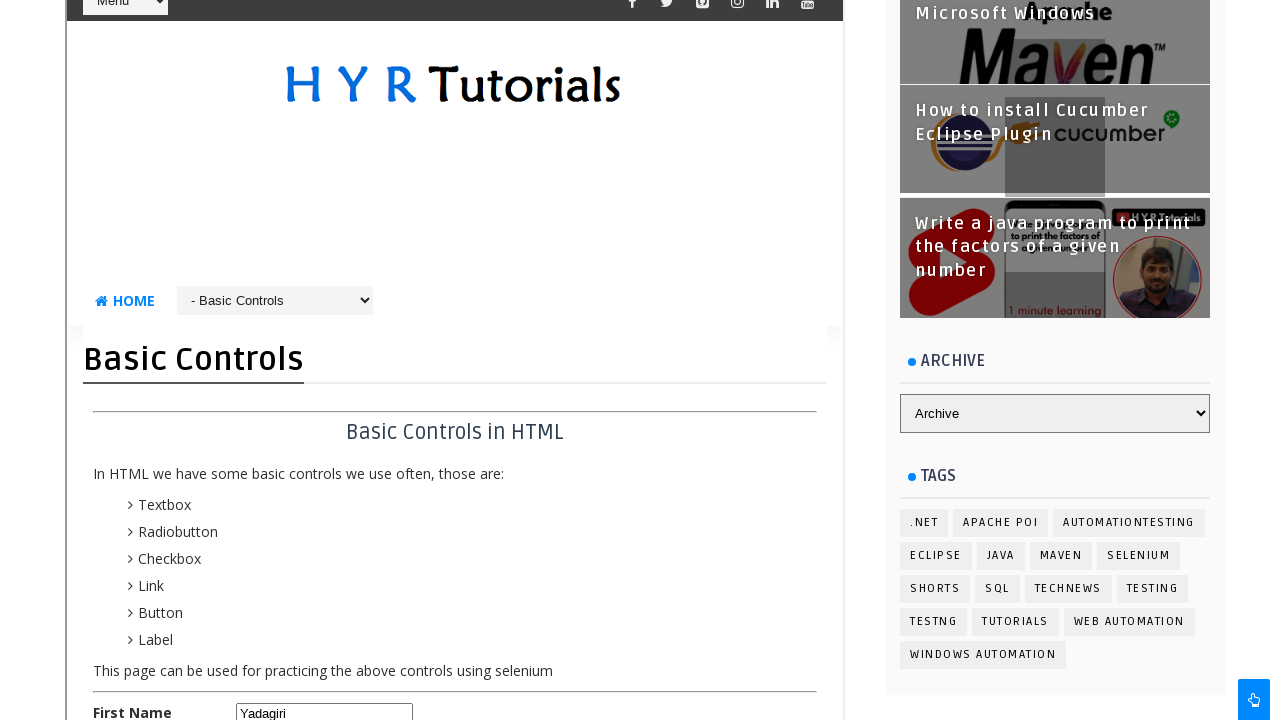

Cleared name field in main document on #name
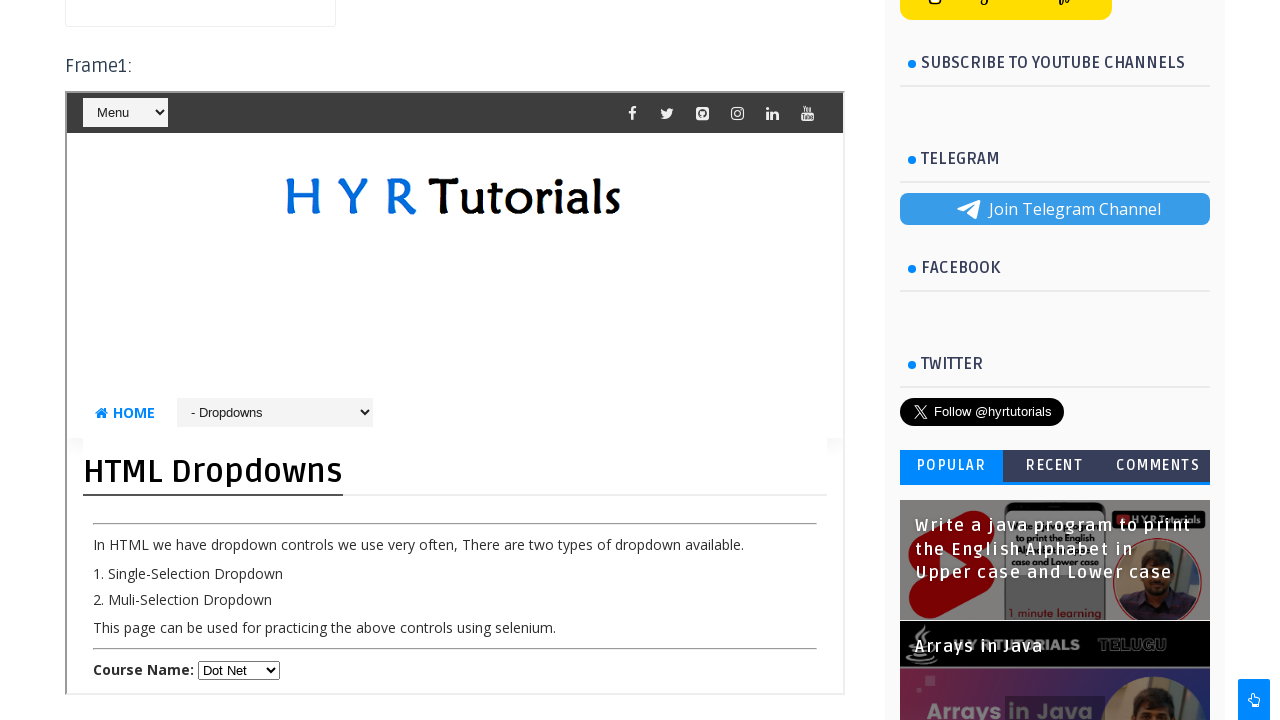

Filled name field in main document with 'Text2' on #name
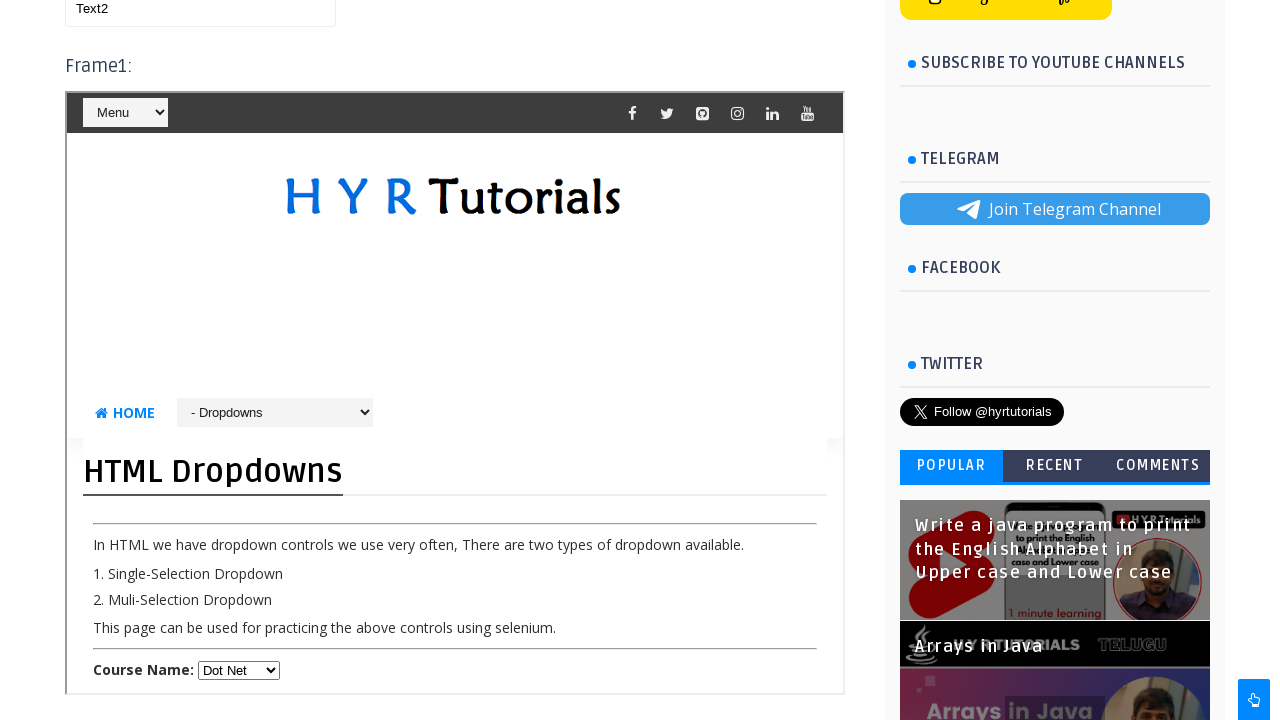

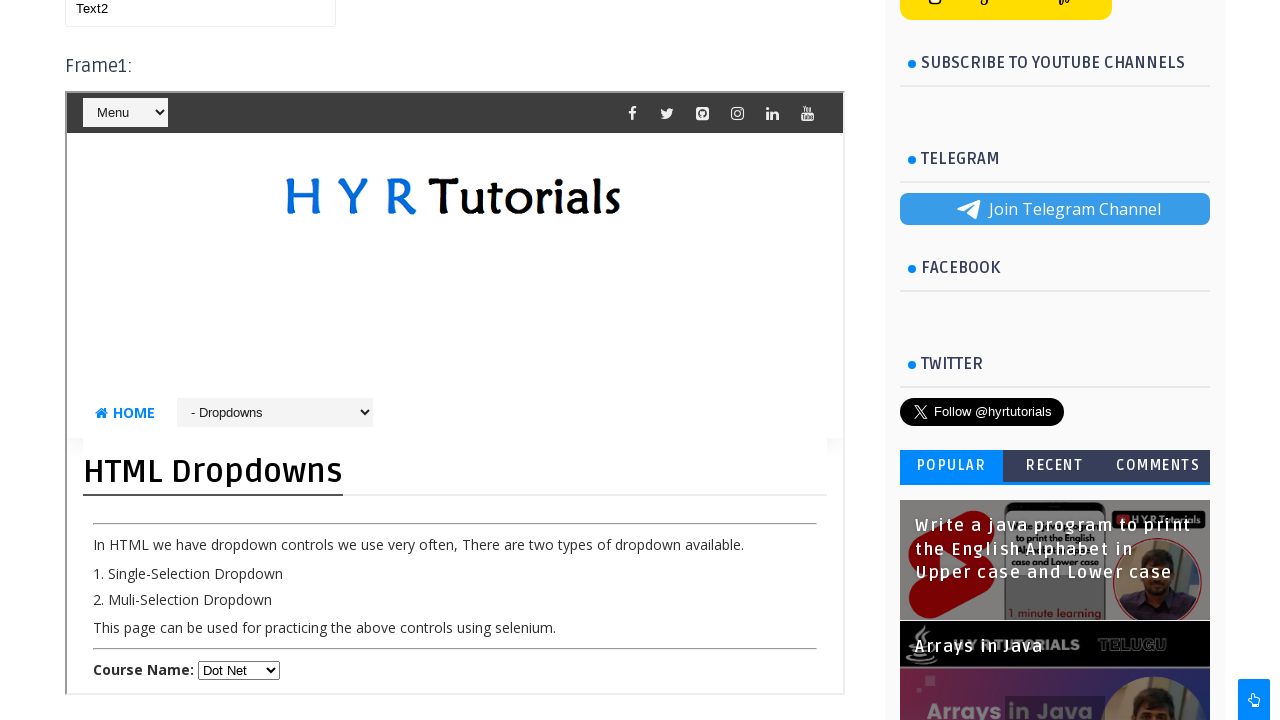